Tests a practice registration form by filling in personal details (name, email, phone, date of birth), selecting gender and hobbies, uploading a picture, entering an address, selecting state and city, and verifying the submitted data appears in a confirmation modal.

Starting URL: https://demoqa.com/automation-practice-form

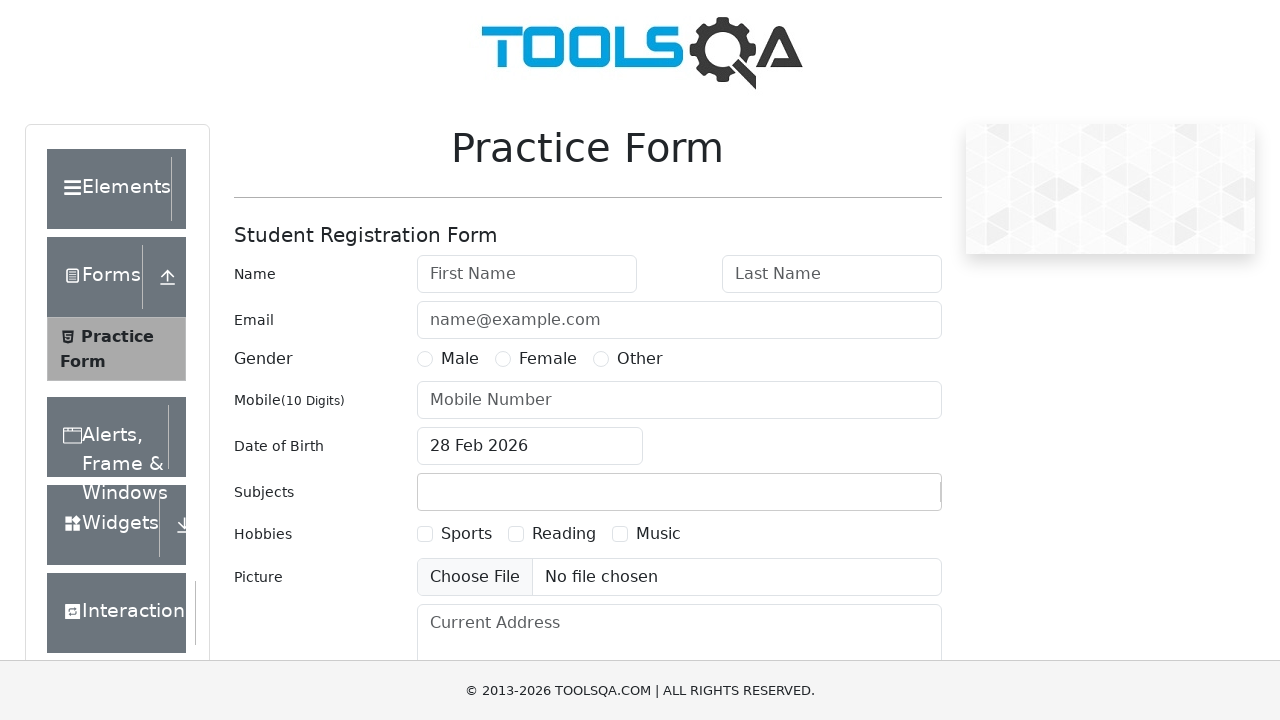

Filled first name field with 'Marcus' on #firstName
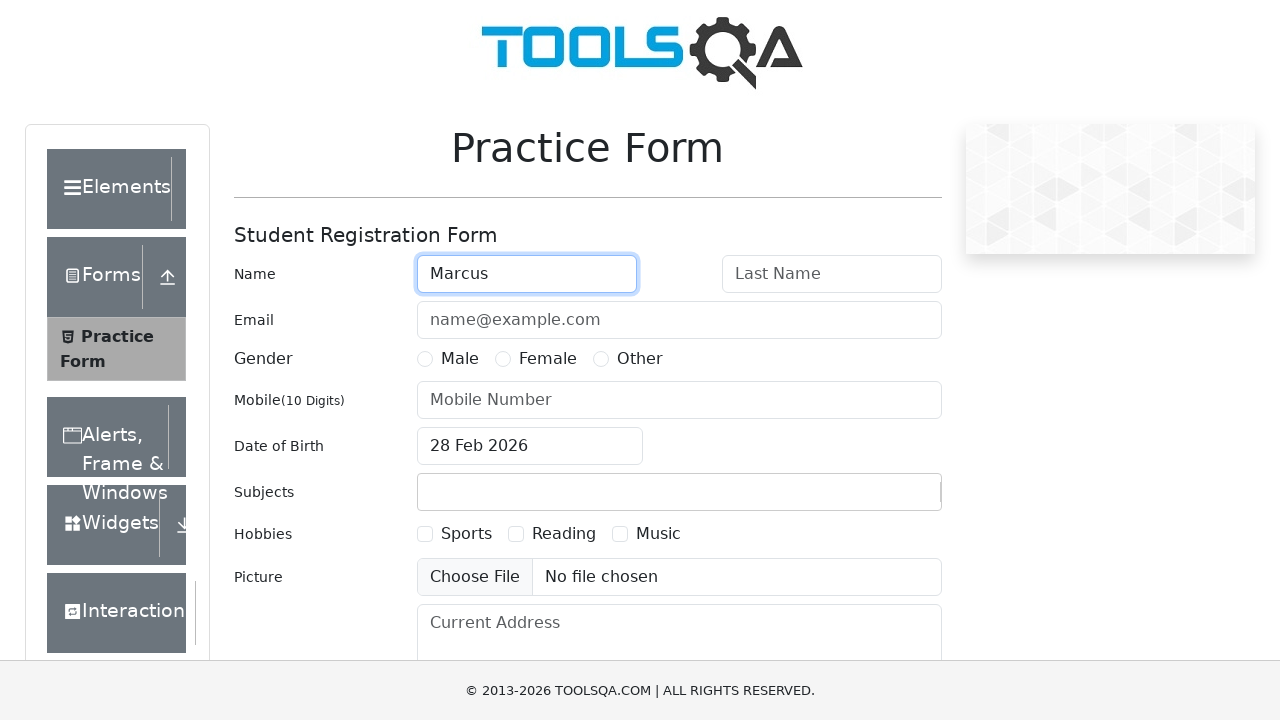

Filled last name field with 'Thompson' on #lastName
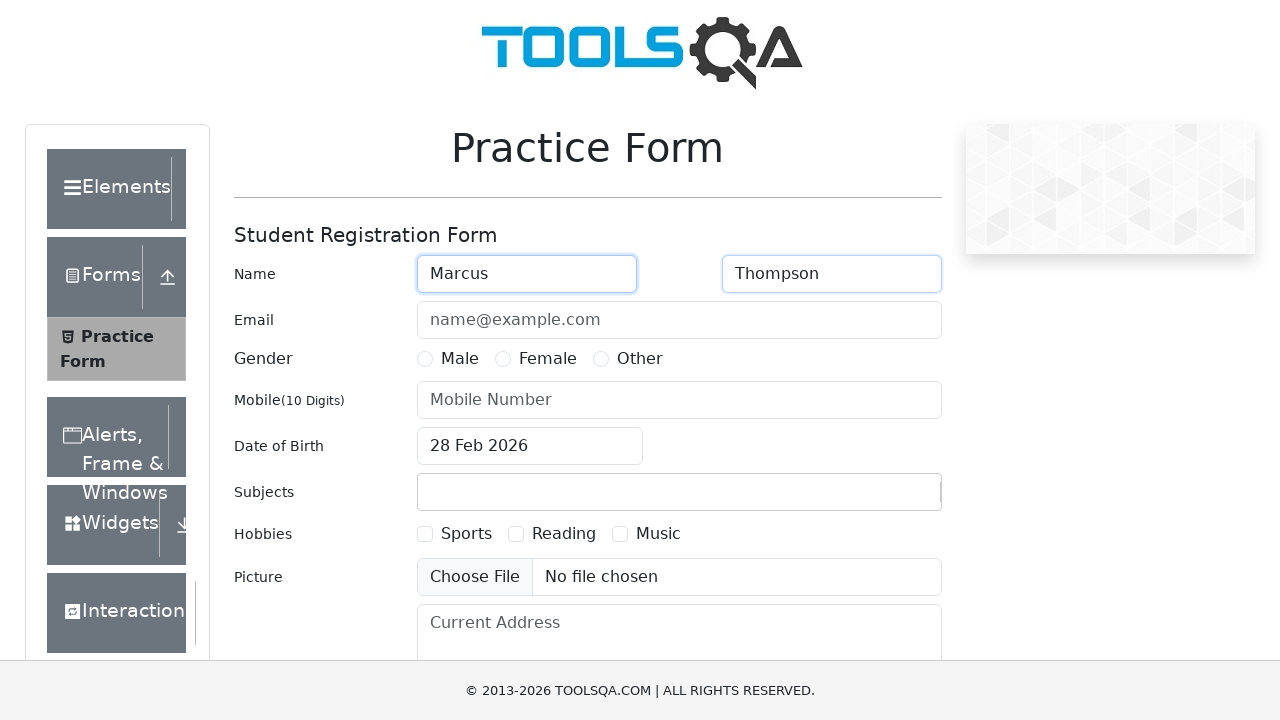

Filled email field with 'marcus.thompson@testmail.com' on #userEmail
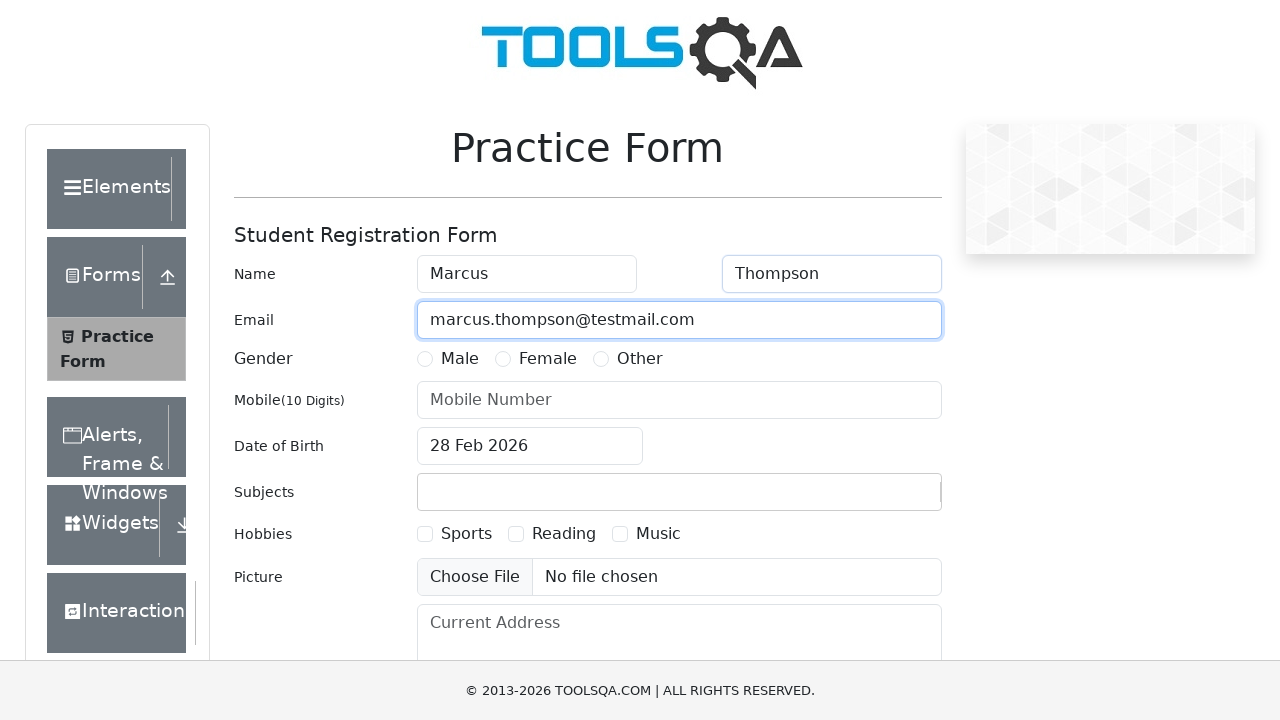

Selected Male gender option at (460, 359) on label[for='gender-radio-1']
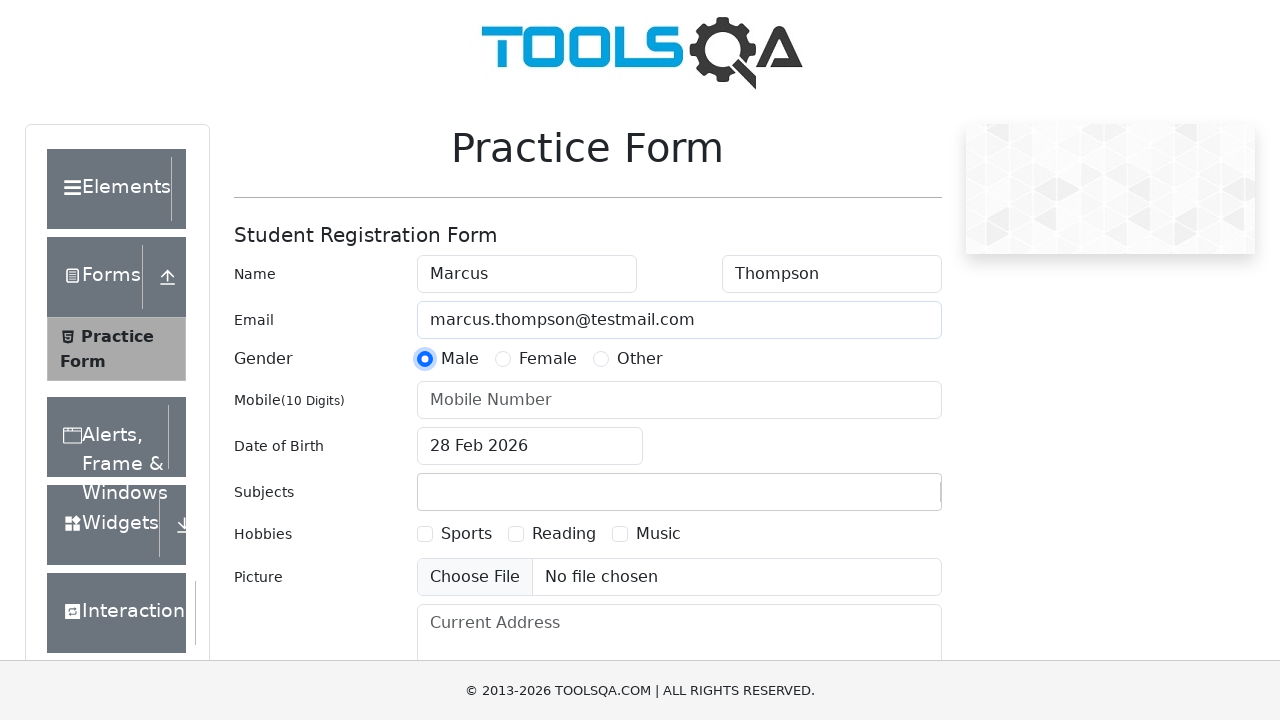

Filled phone number field with '7845612390' on #userNumber
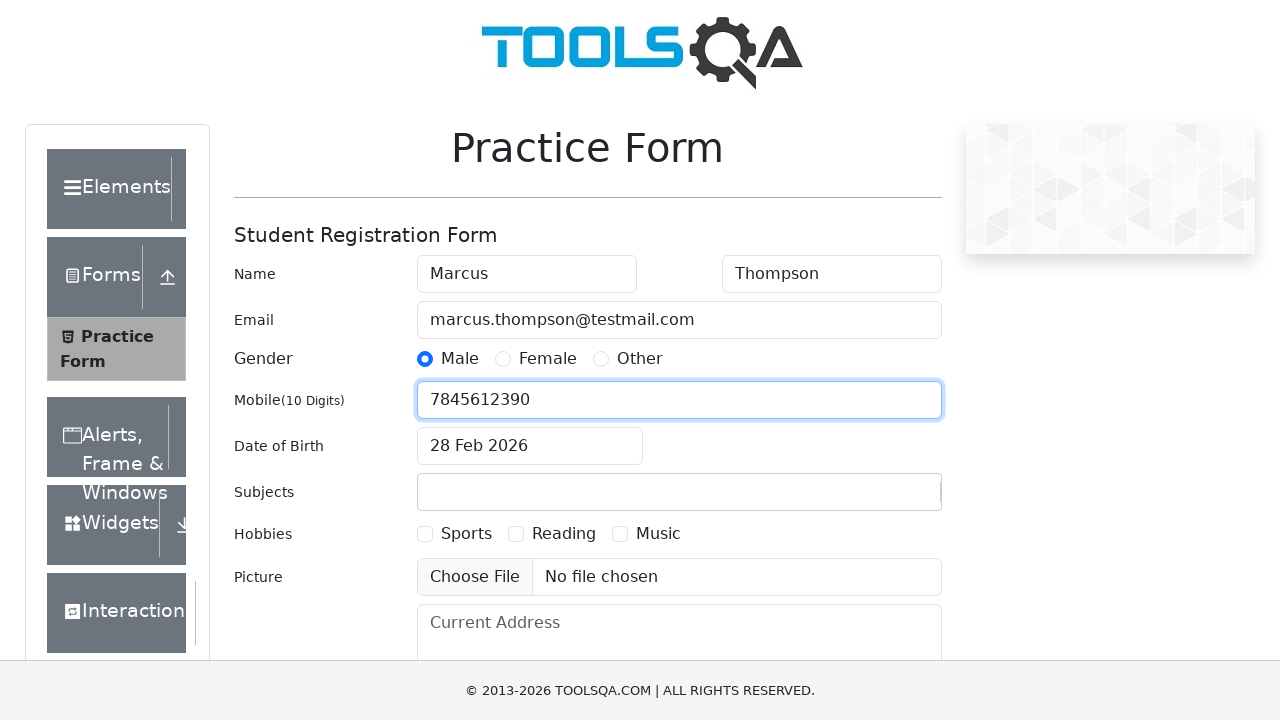

Clicked date of birth input field at (530, 446) on #dateOfBirthInput
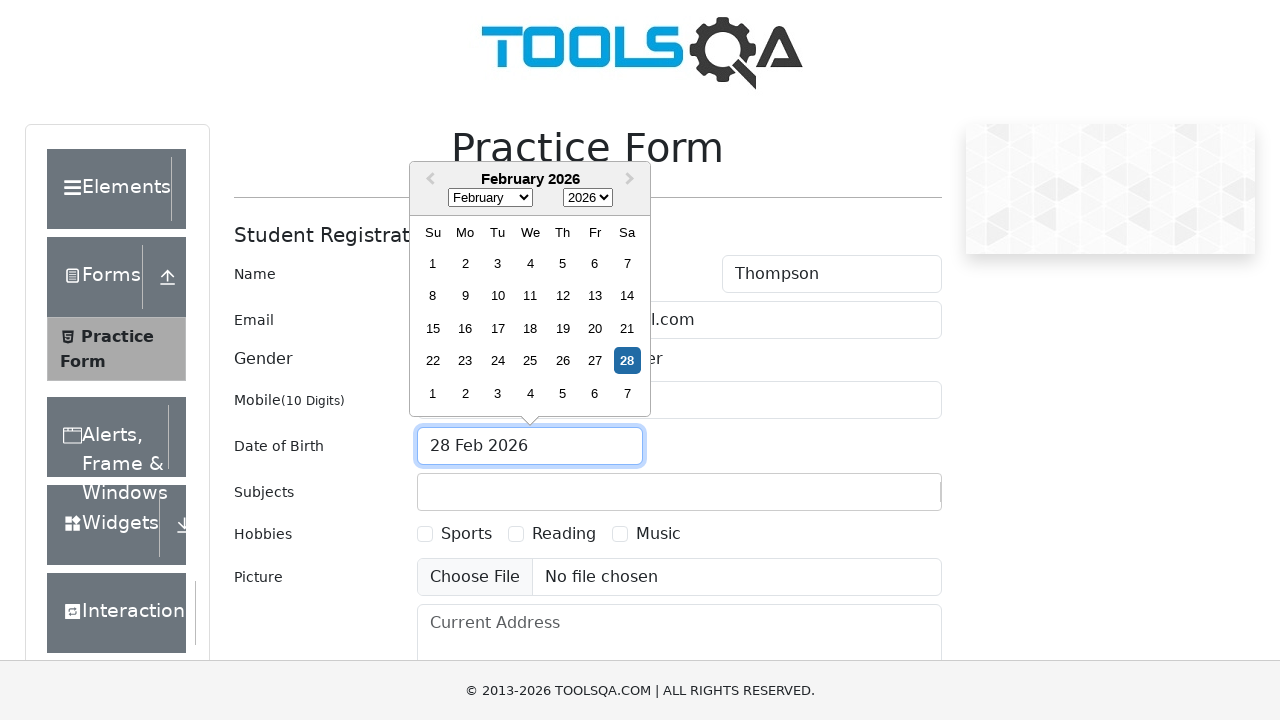

Selected June (month index 5) from date picker on .react-datepicker__month-select
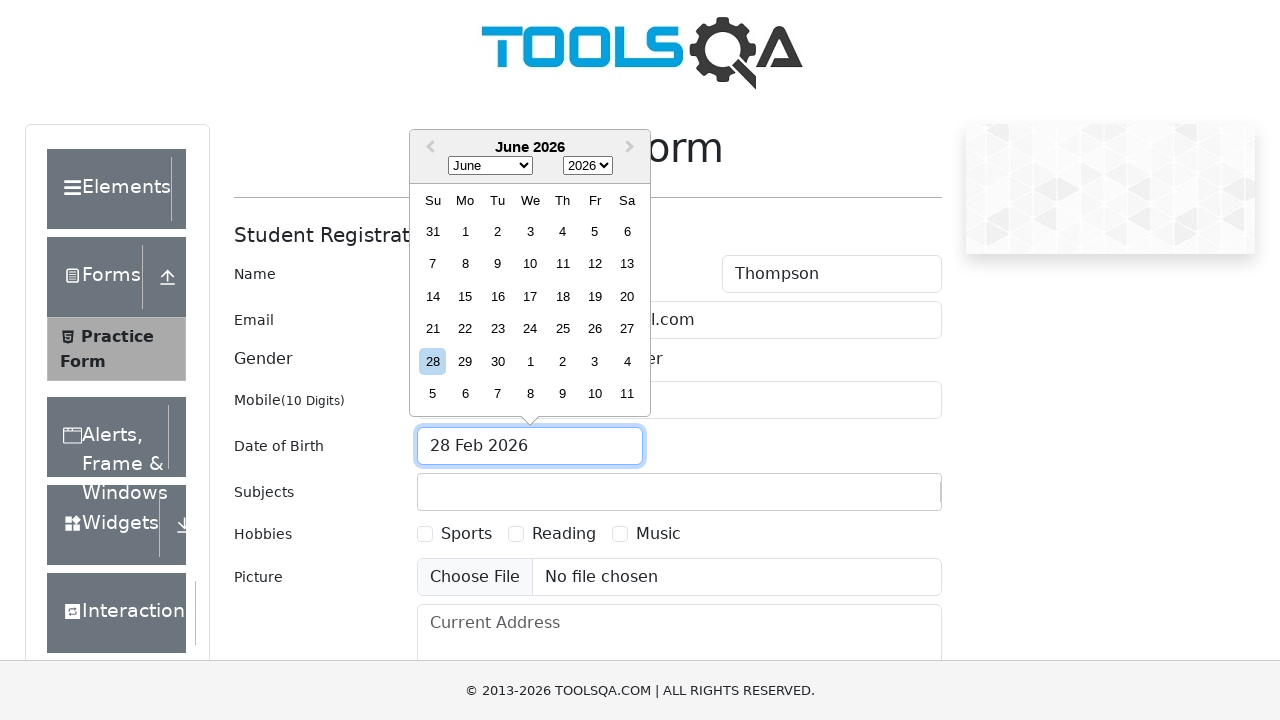

Selected year 1970 from date picker on .react-datepicker__year-select
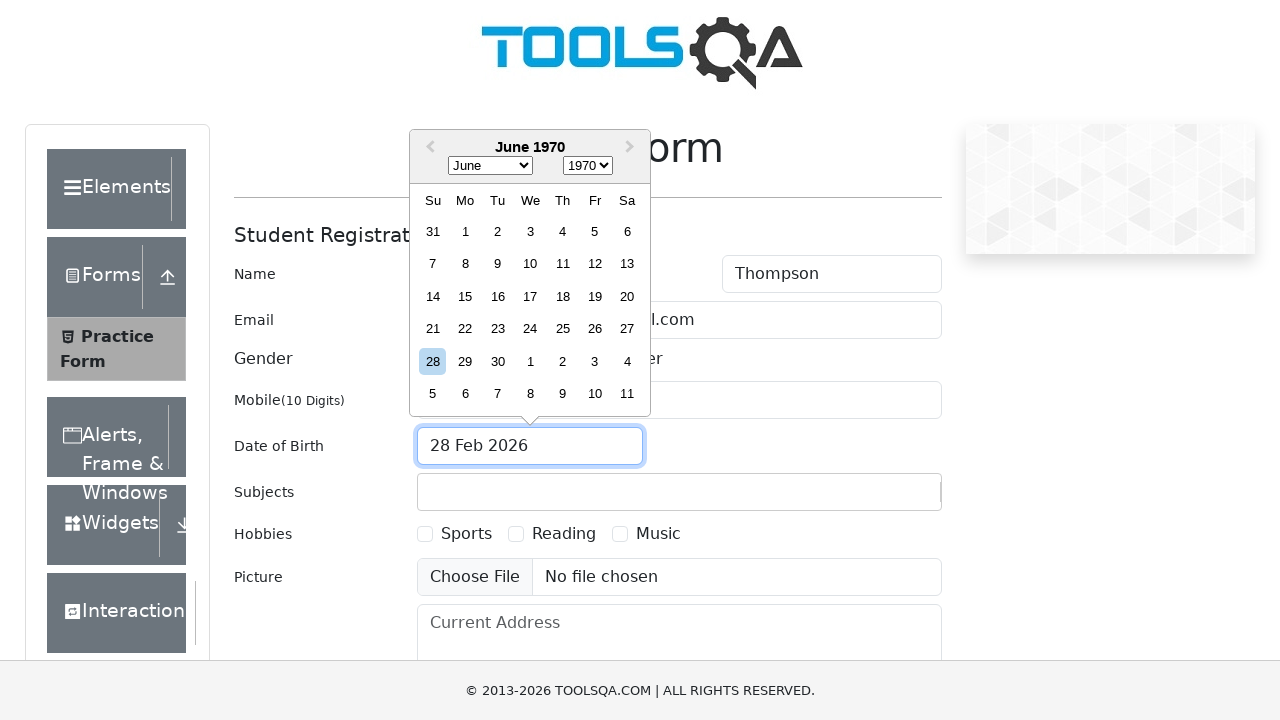

Selected day 19 from date picker at (595, 296) on .react-datepicker__day--019:not(.react-datepicker__day--outside-month)
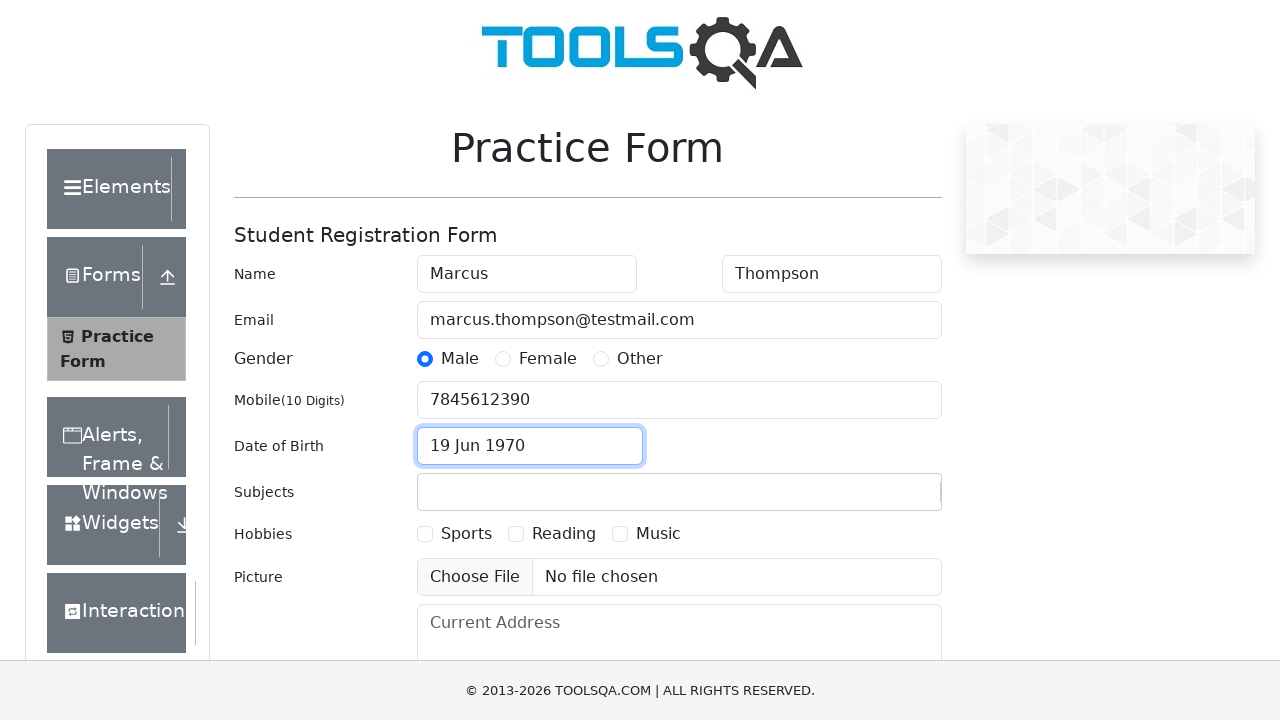

Clicked subjects container at (679, 492) on #subjectsContainer
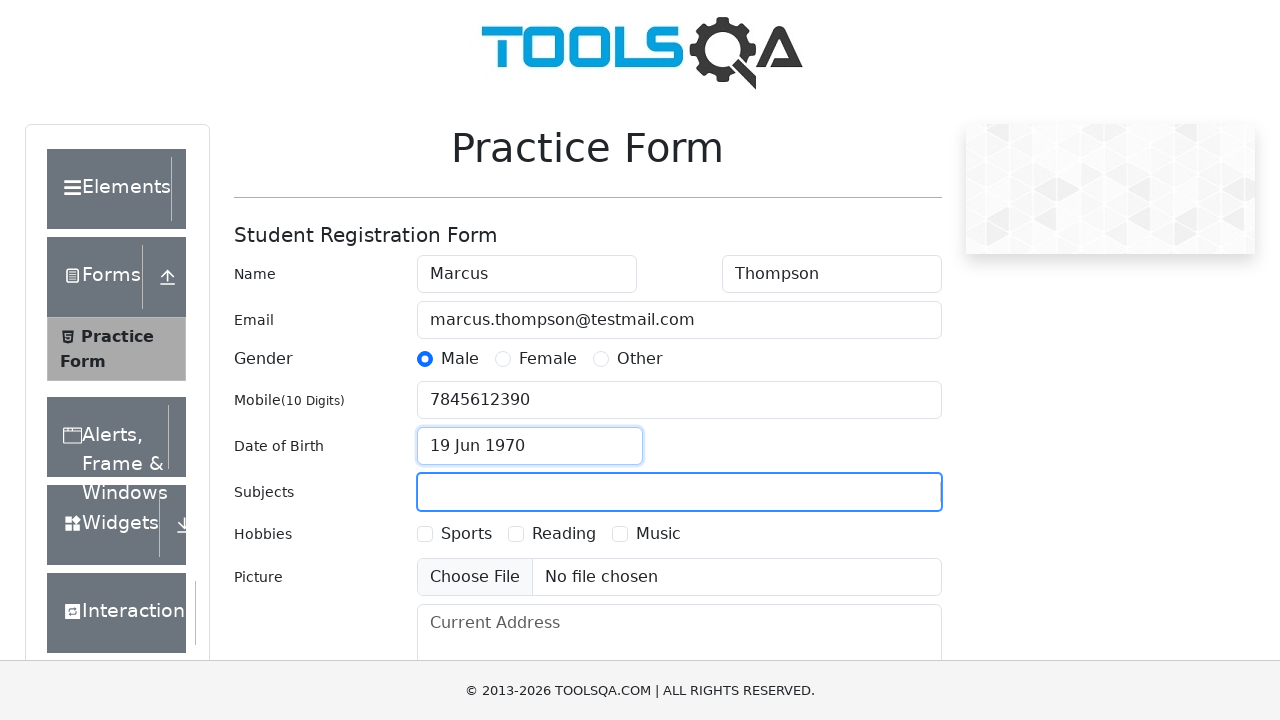

Entered 'Arts' in subjects input field on #subjectsInput
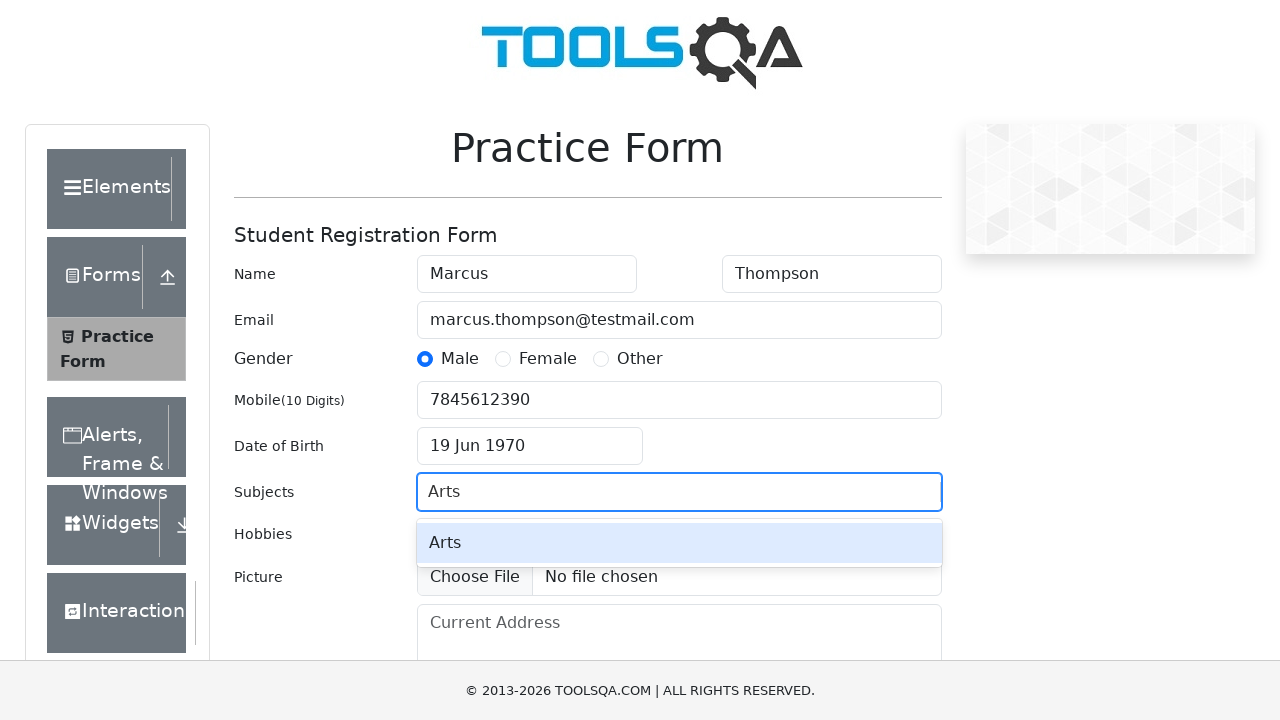

Pressed Tab to confirm subject entry
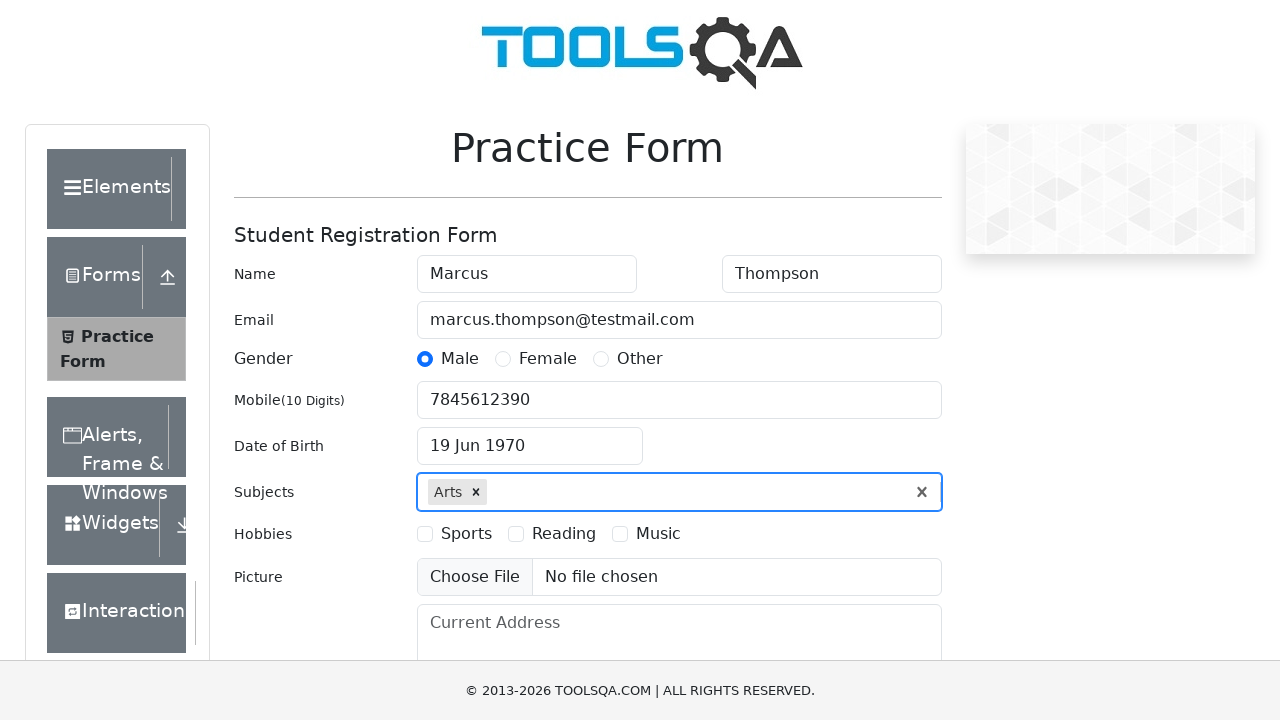

Selected Sports hobby checkbox at (466, 534) on label[for='hobbies-checkbox-1']
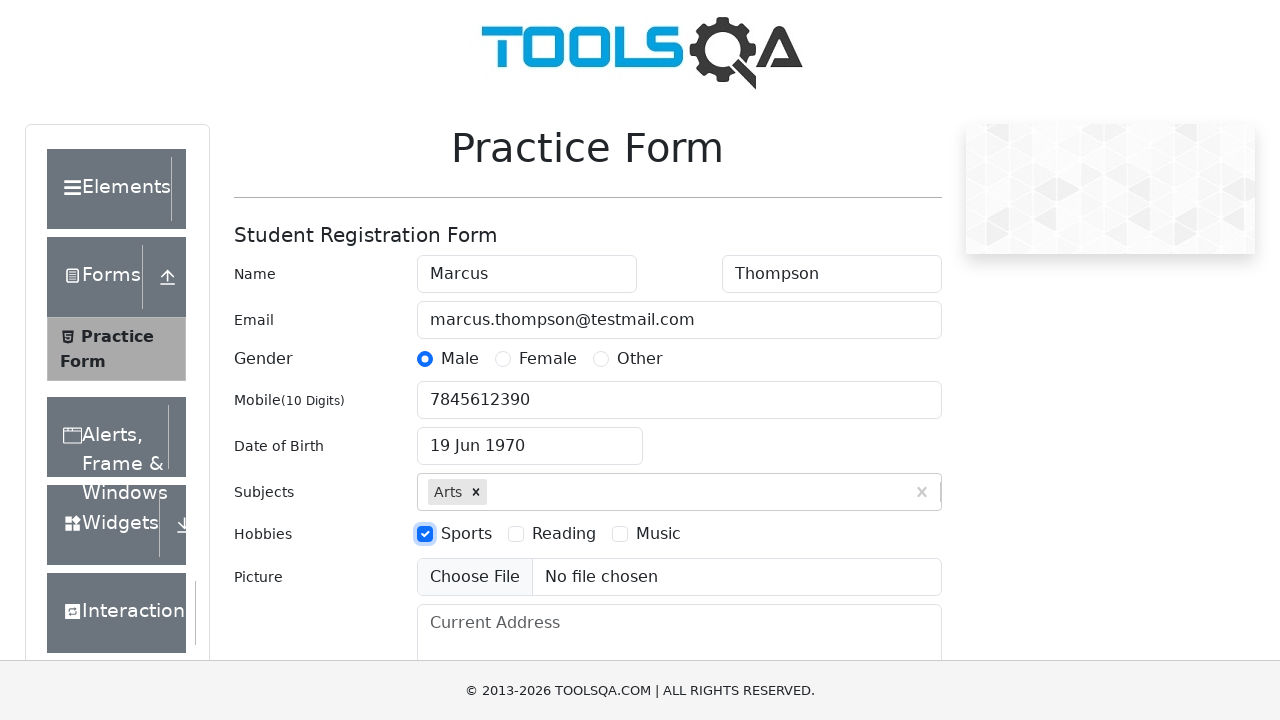

Filled current address field with '1234 Oak Street, Springfield, IL 62701' on #currentAddress
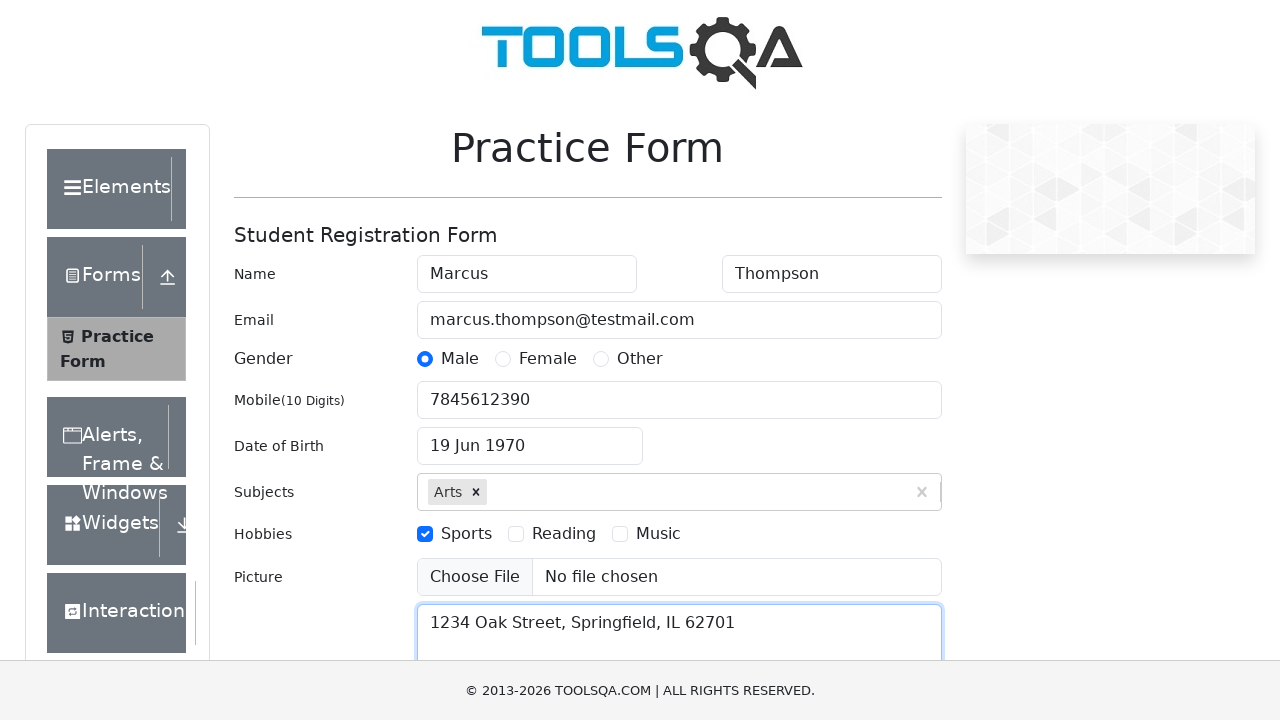

Clicked state dropdown at (527, 437) on #state
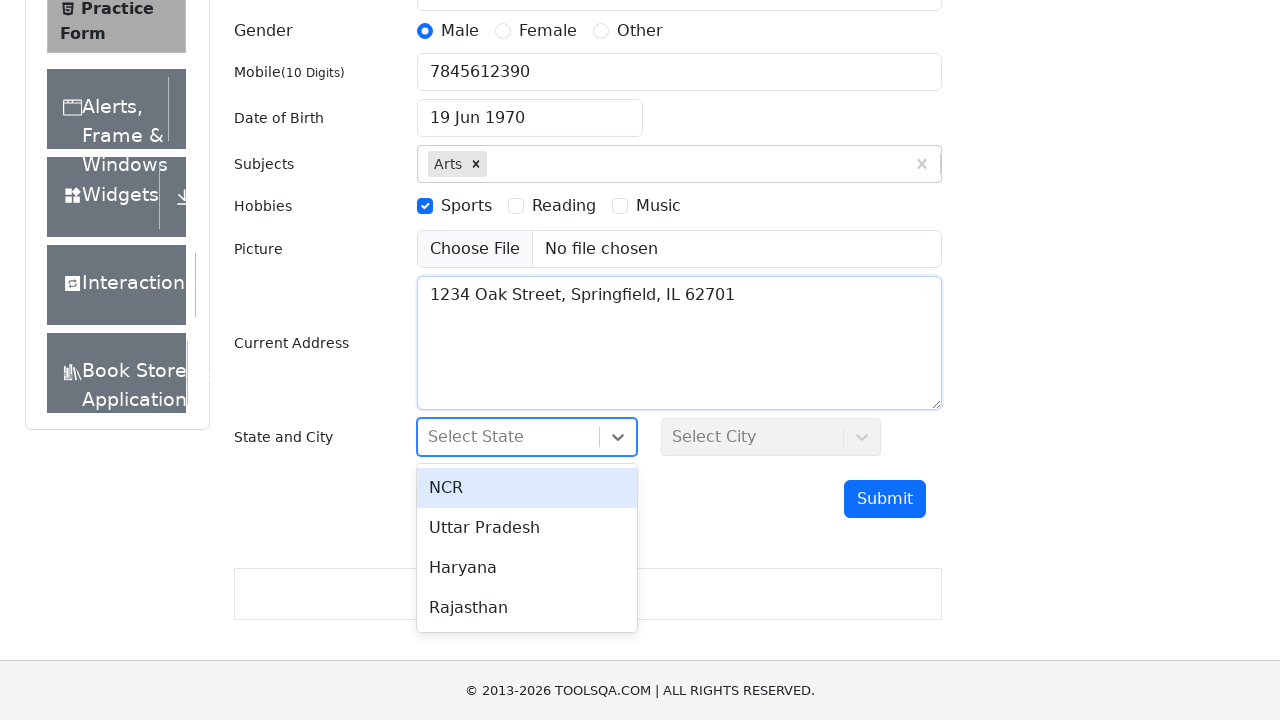

Typed 'N' to search for state
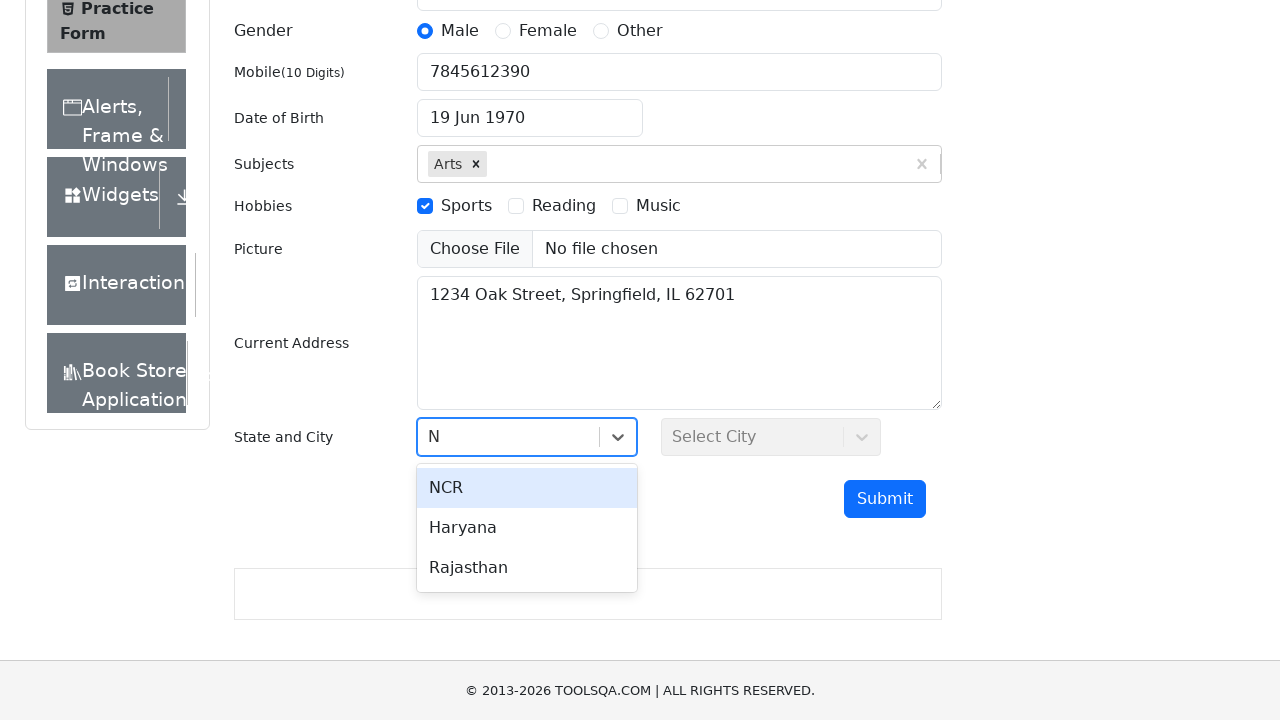

Selected NCR state option at (527, 488) on #react-select-3-option-0
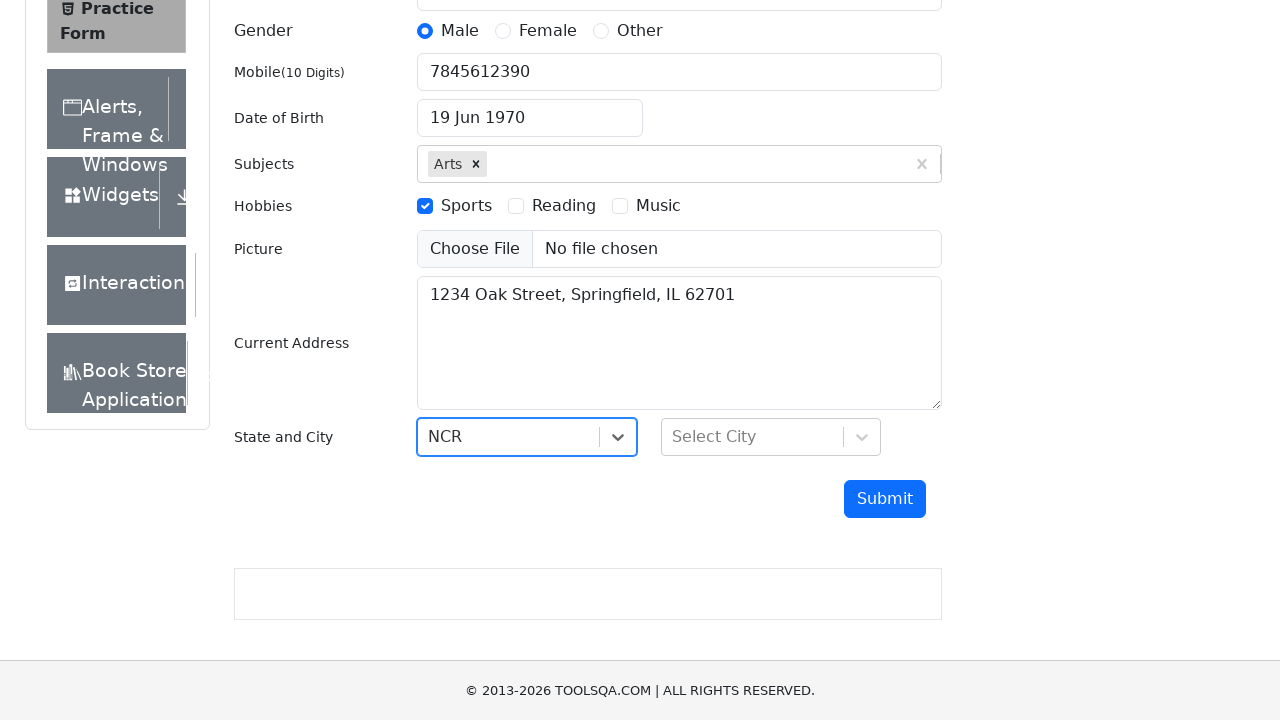

Clicked city dropdown at (771, 437) on #city
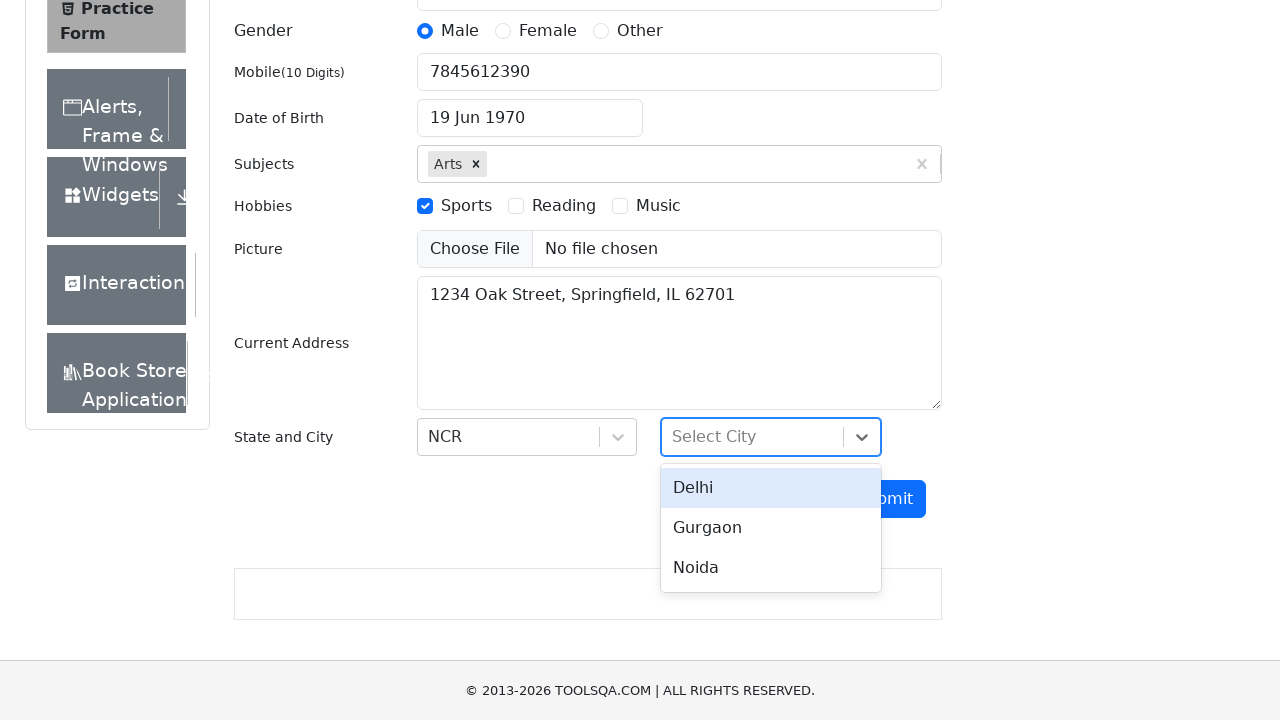

Typed 'D' to search for city
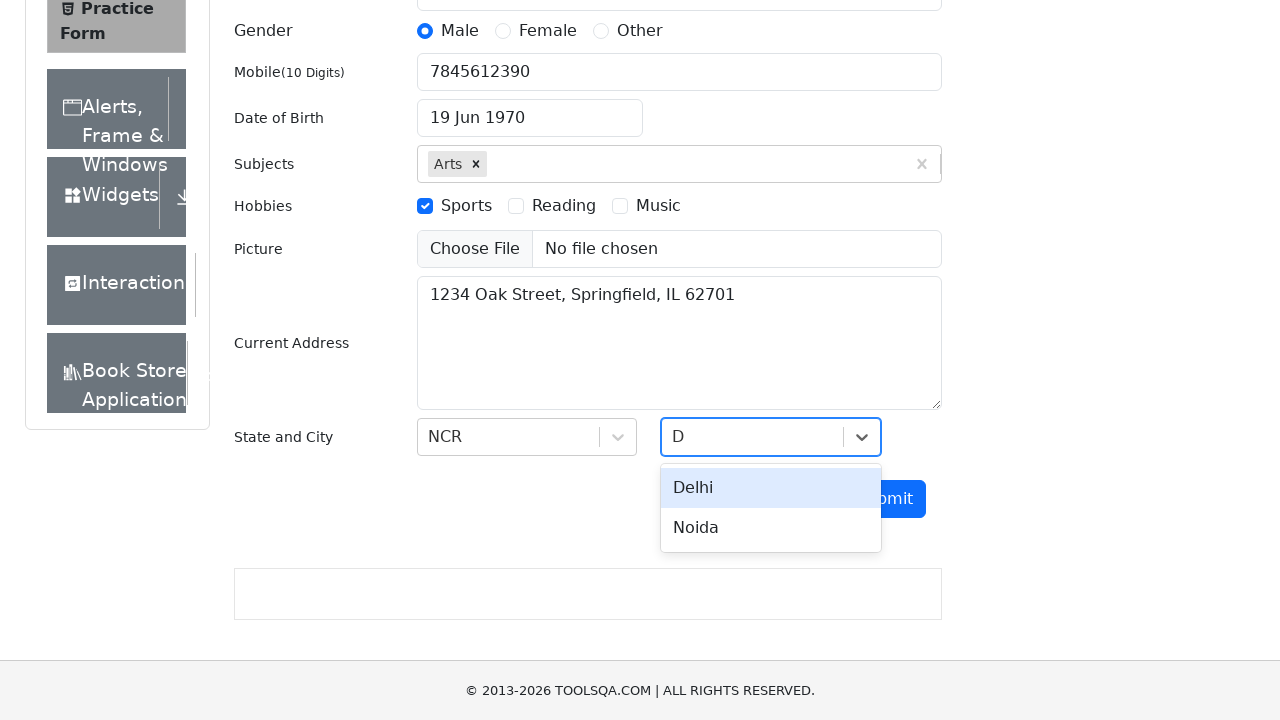

Selected Delhi city option at (771, 488) on #react-select-4-option-0
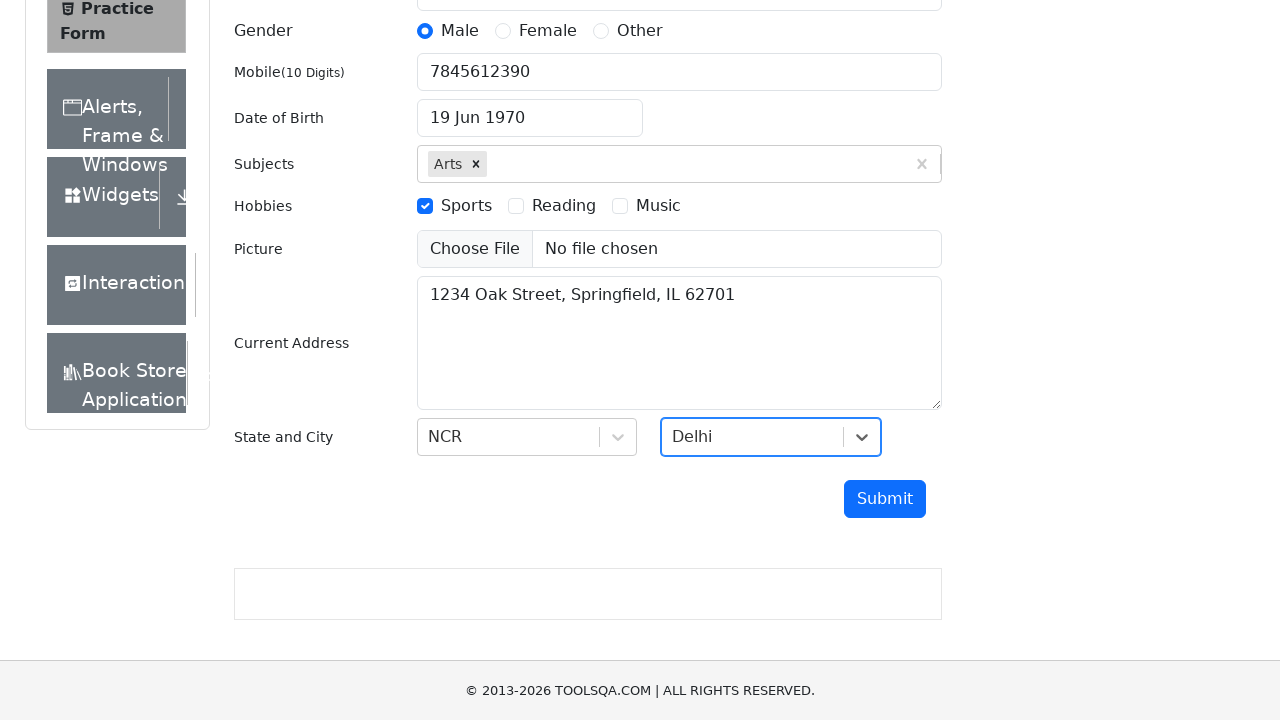

Clicked submit button to submit the form at (885, 499) on #submit
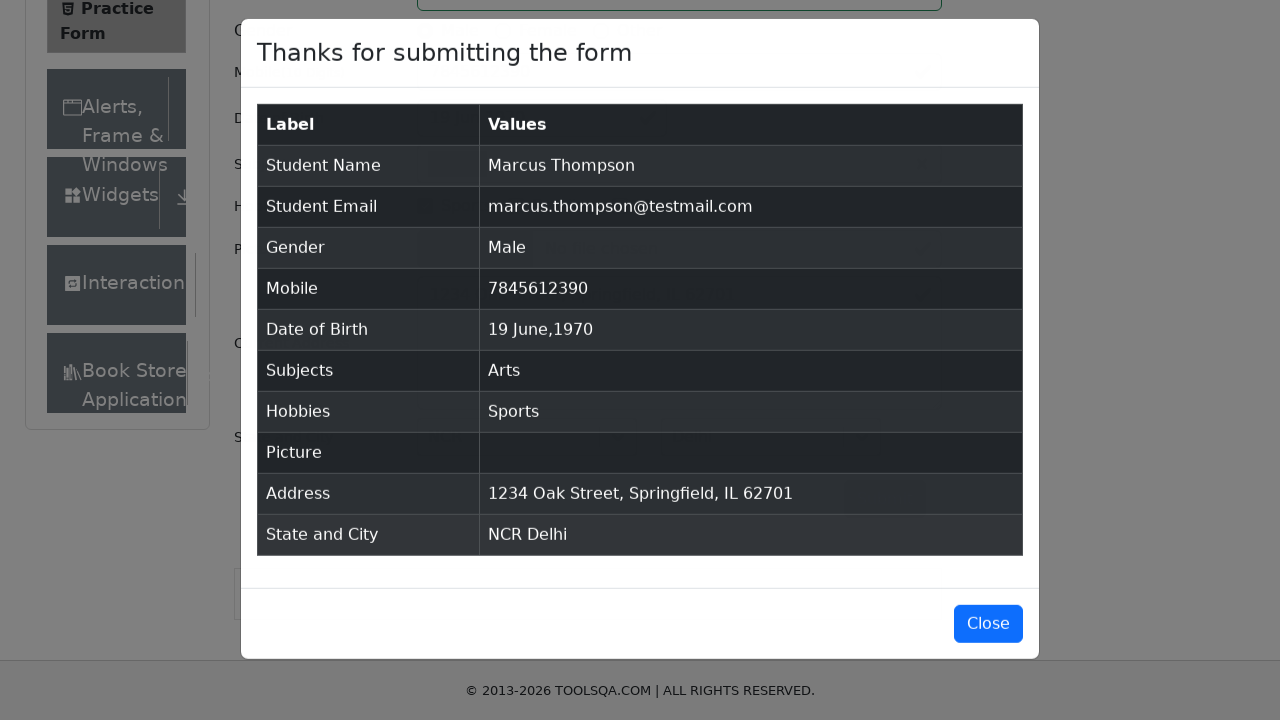

Confirmation modal appeared with submitted data
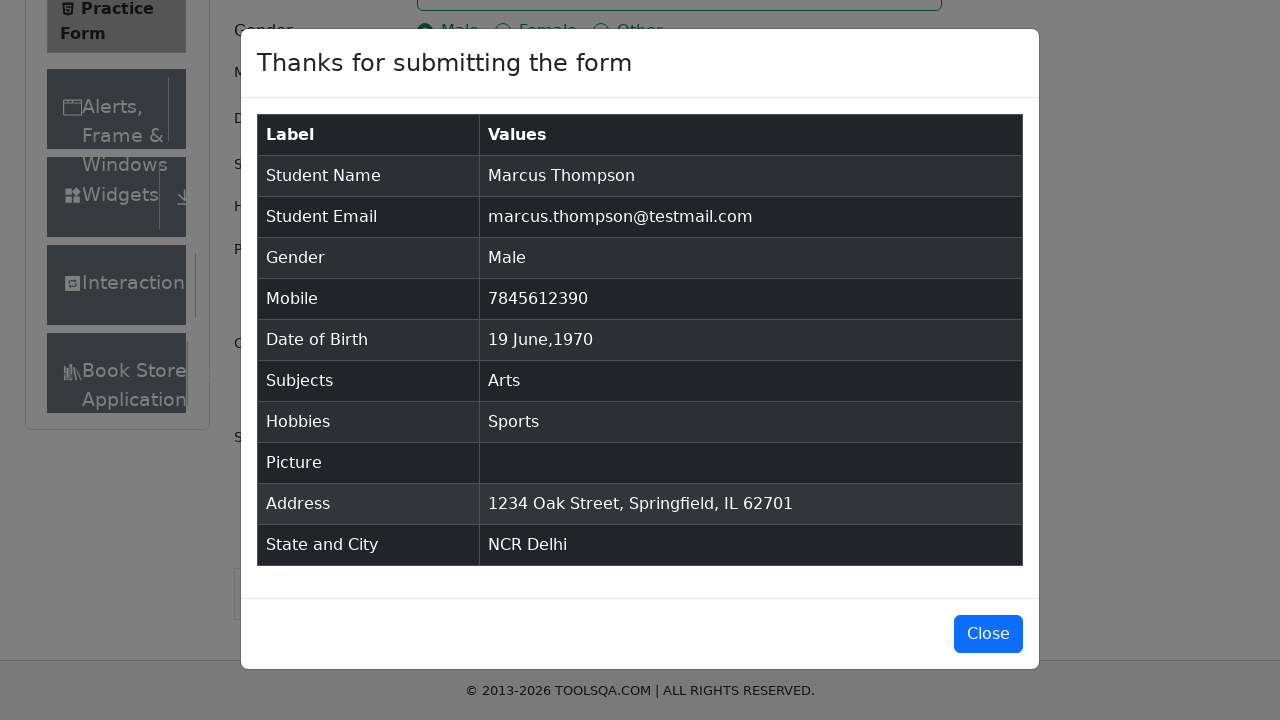

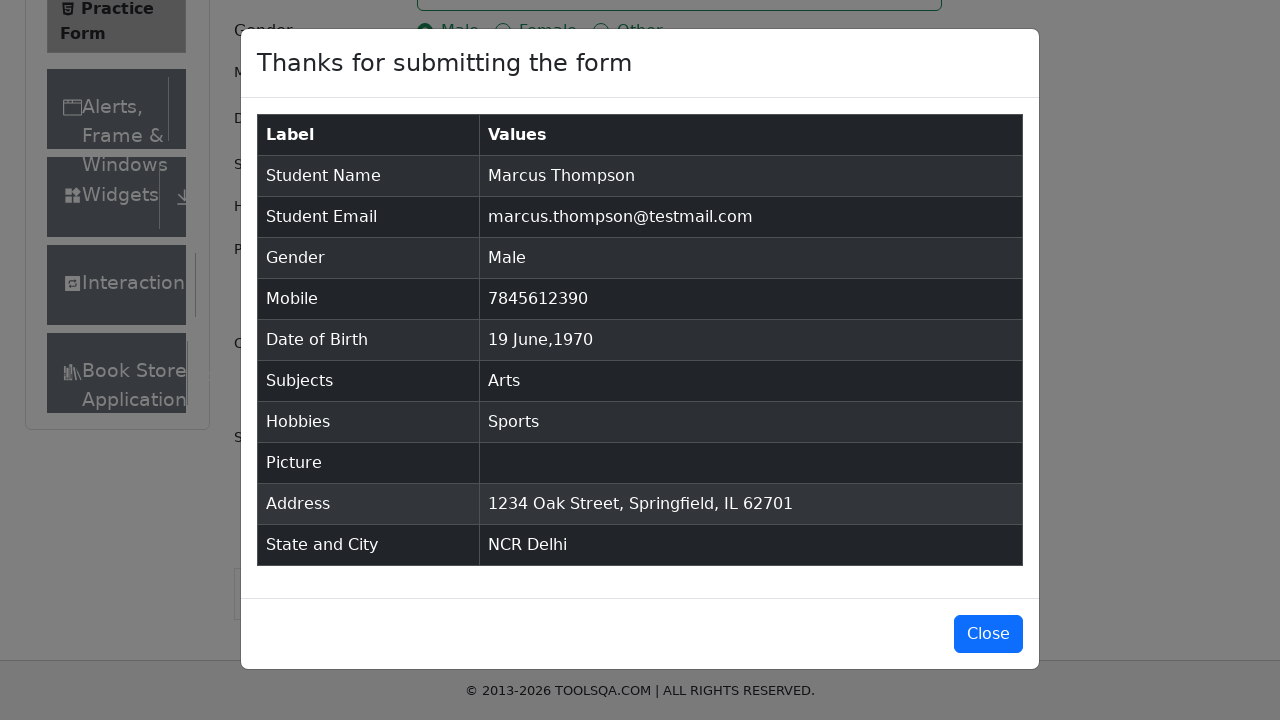